Tests right-click context menu functionality by performing a right-click action on an element and then clicking on the "Copy" option from the context menu

Starting URL: https://swisnl.github.io/jQuery-contextMenu/demo.html

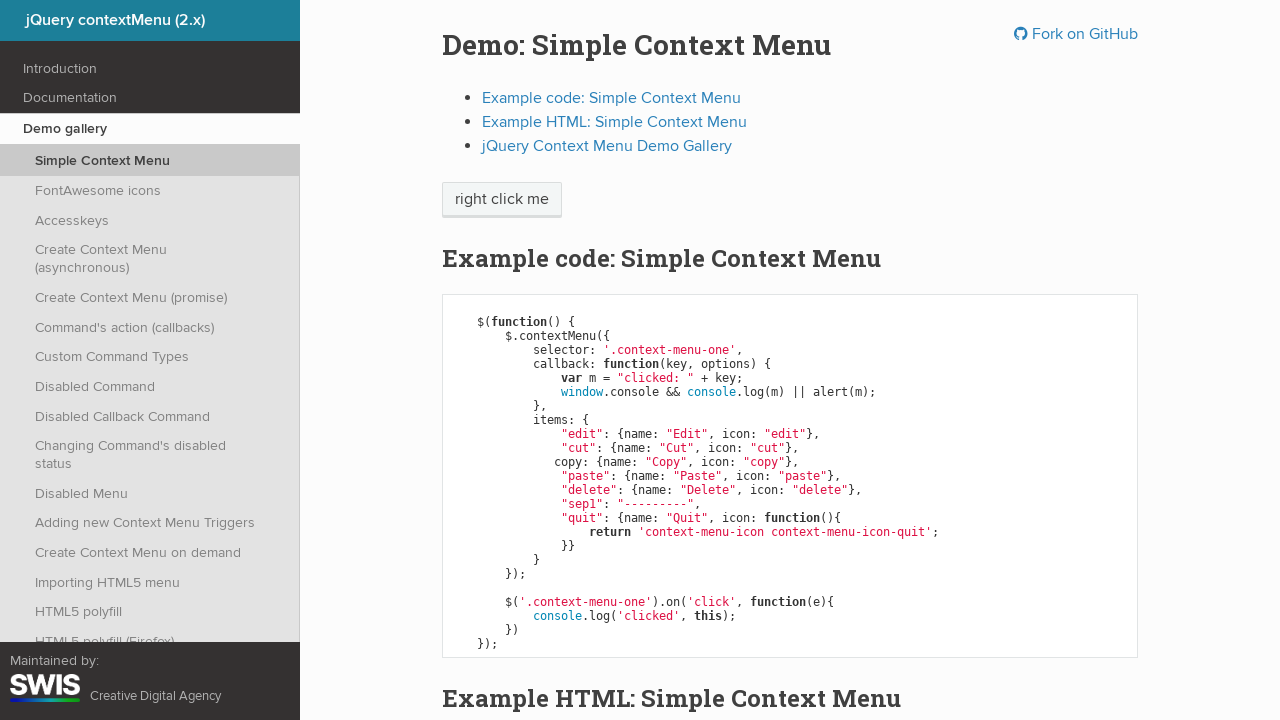

Located the context menu element
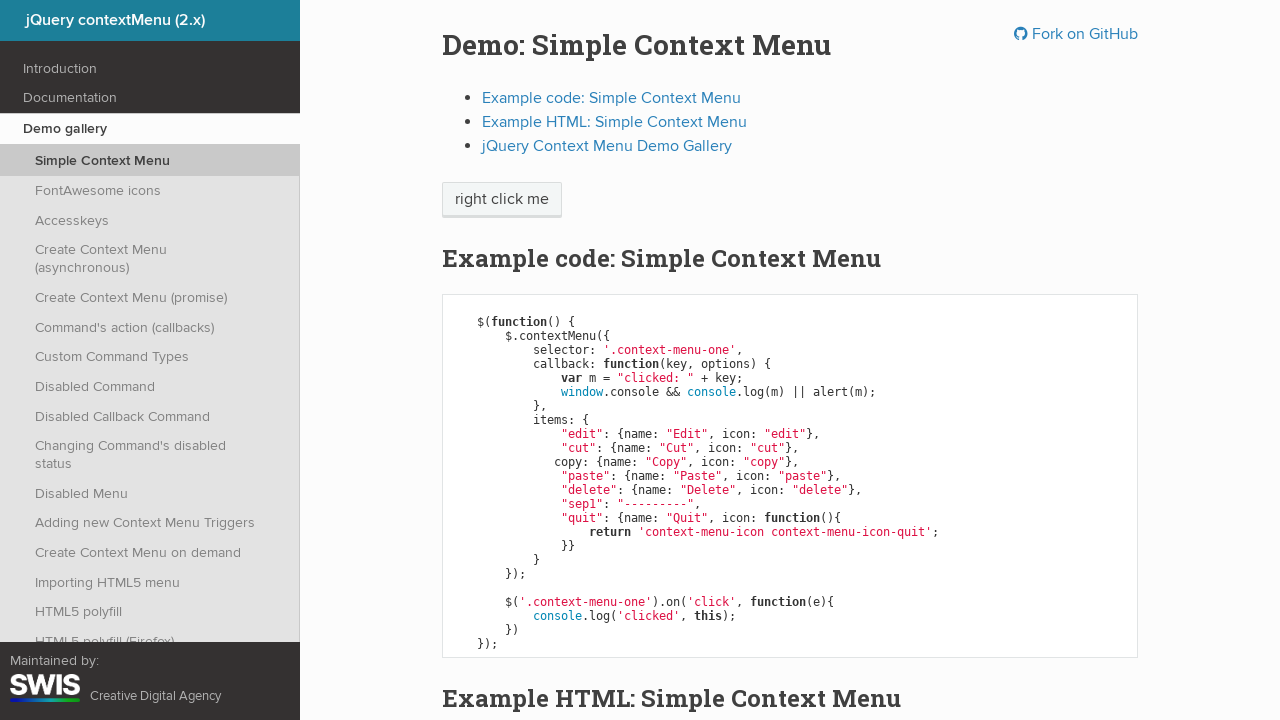

Performed right-click on context menu element to open context menu at (502, 200) on .context-menu-one
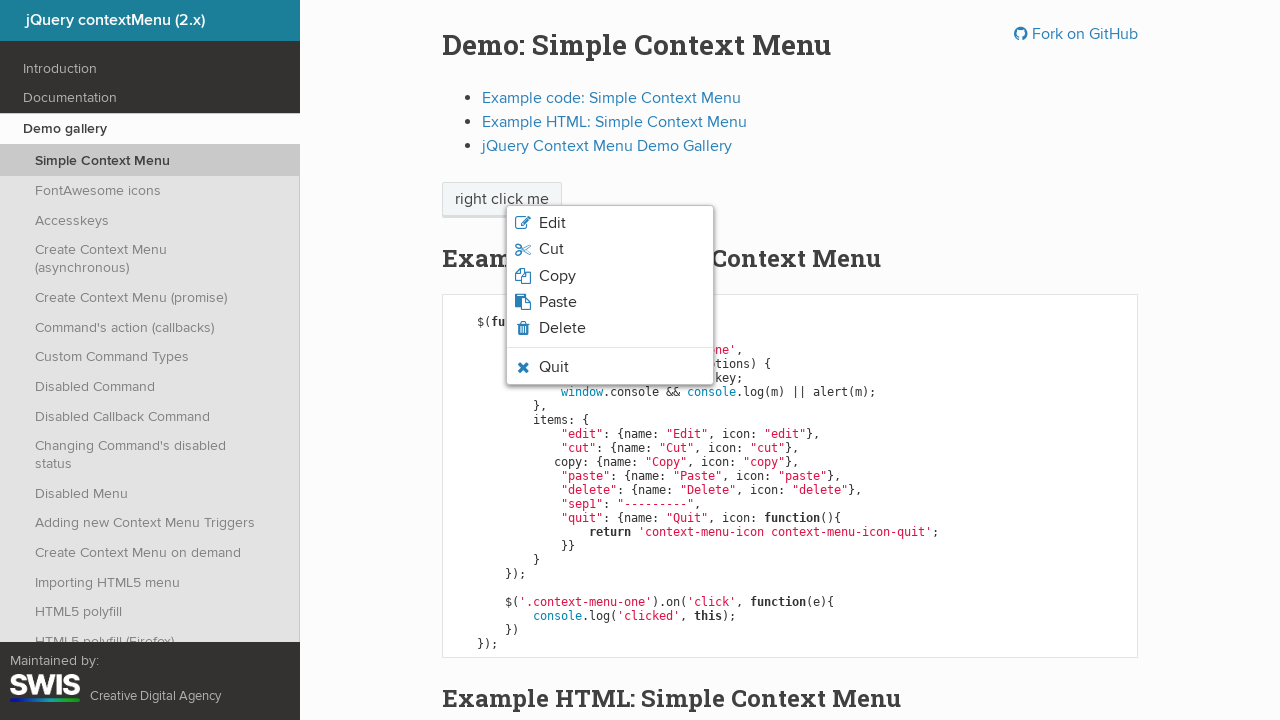

Clicked on Copy option from context menu at (610, 276) on .context-menu-icon-copy
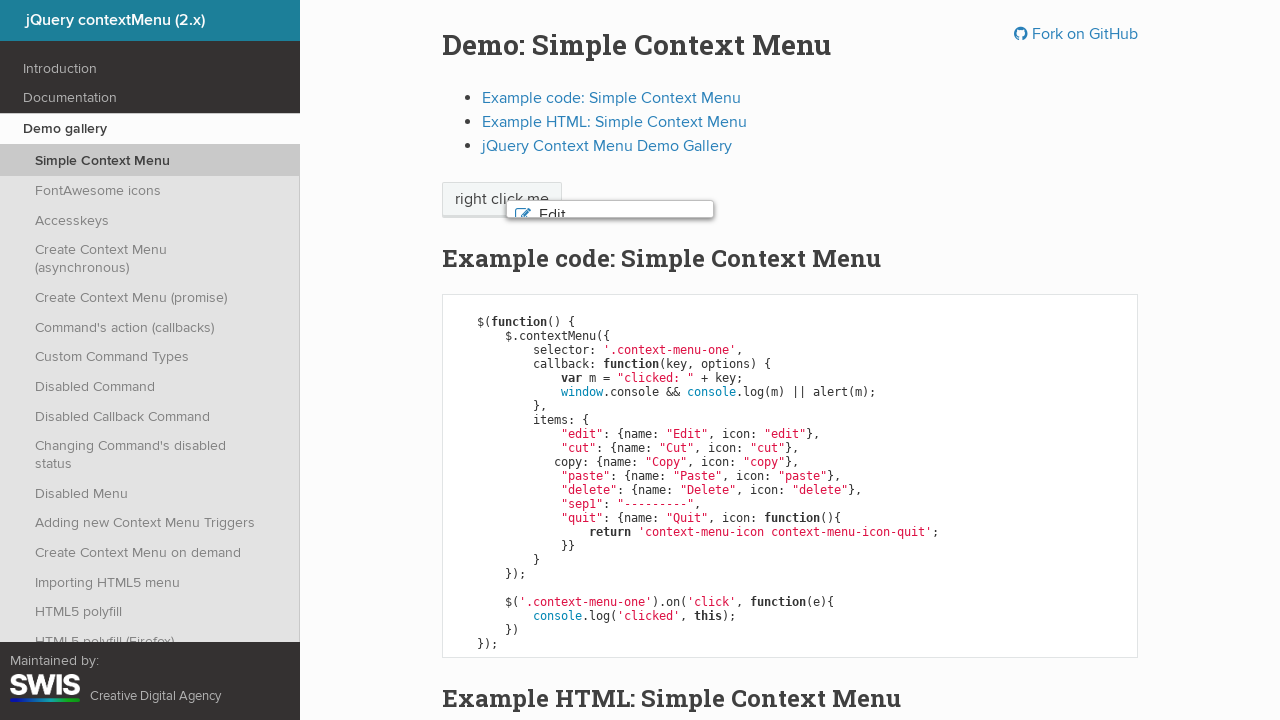

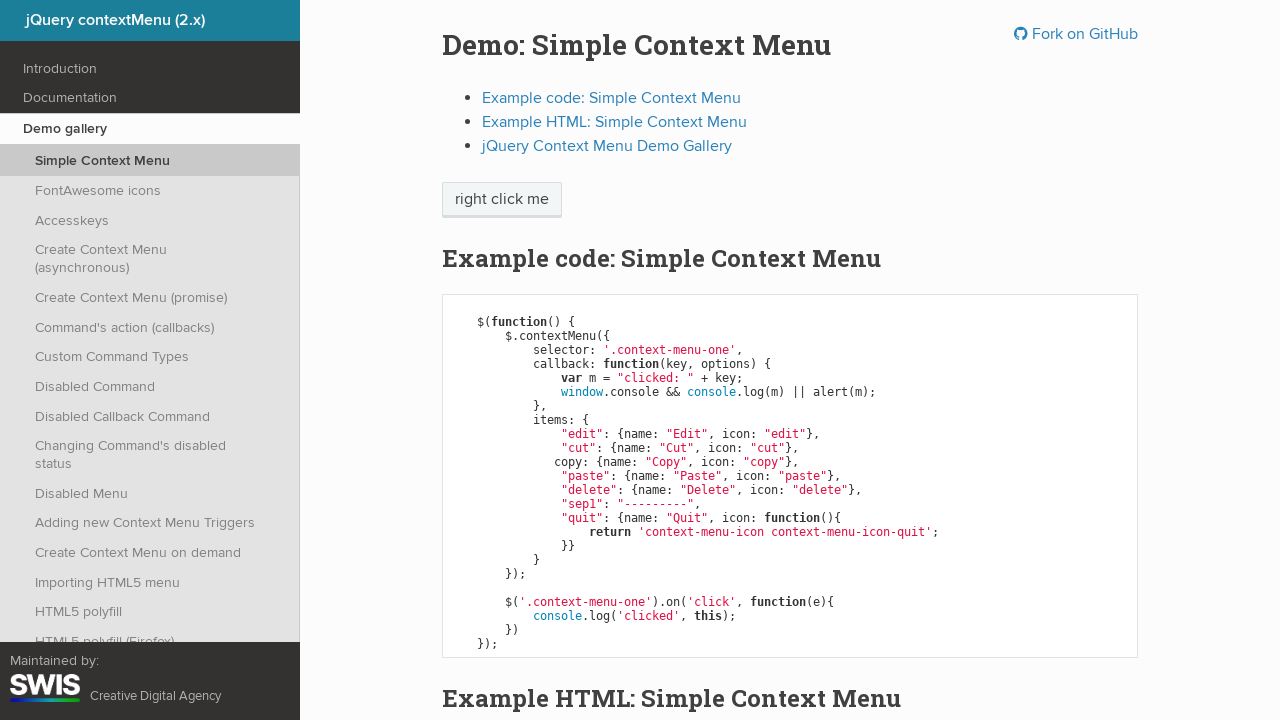